Tests navigation to Typos page

Starting URL: https://the-internet.herokuapp.com/

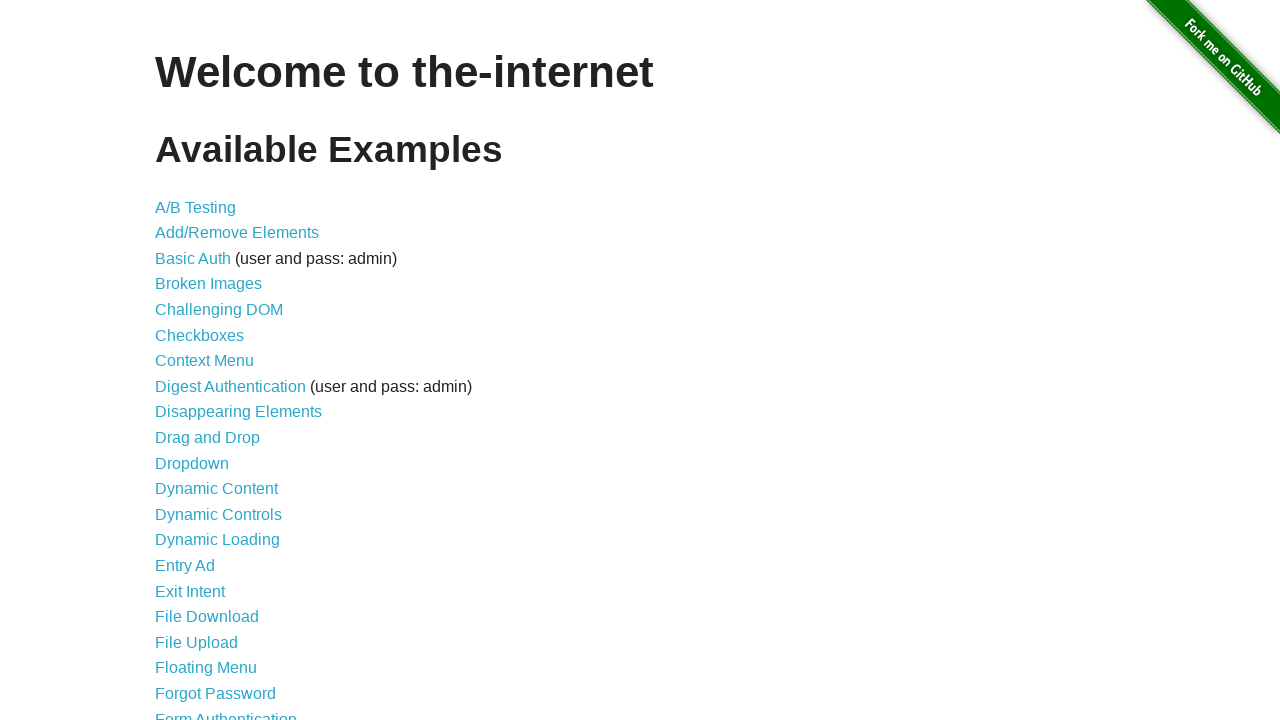

Clicked on Typos link at (176, 625) on xpath=//*[@id='content']/ul/li[43]/a
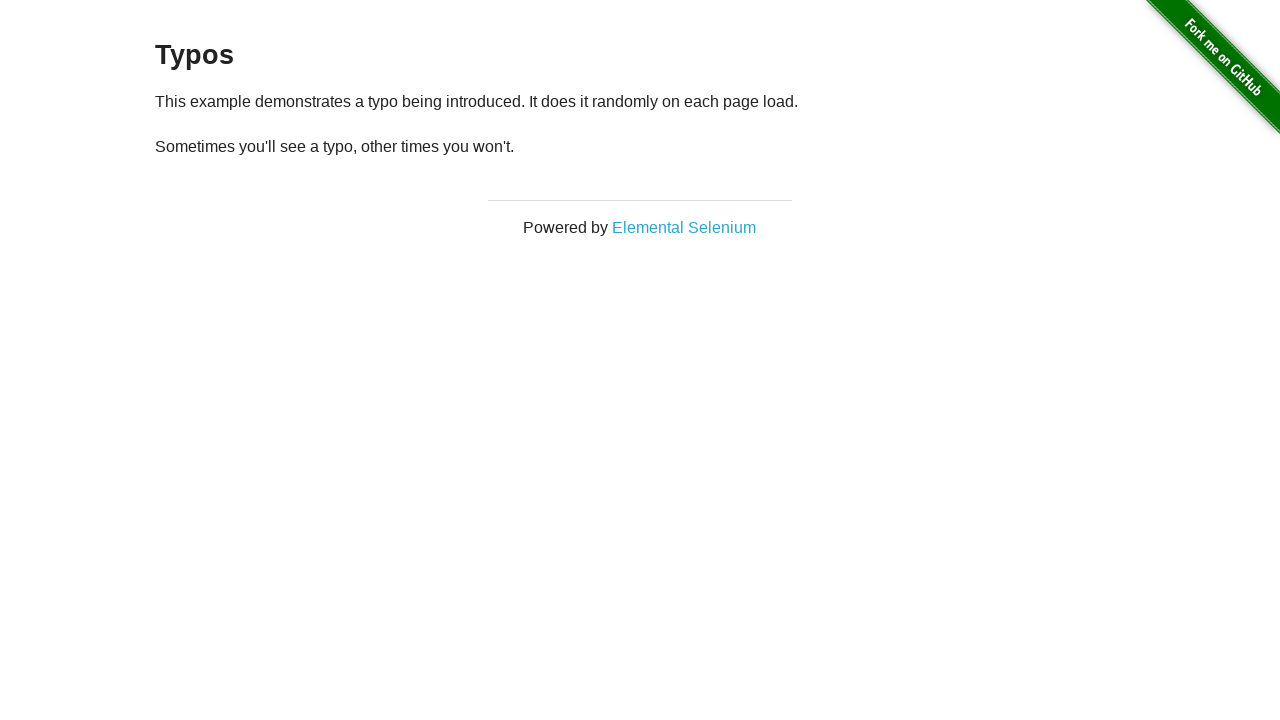

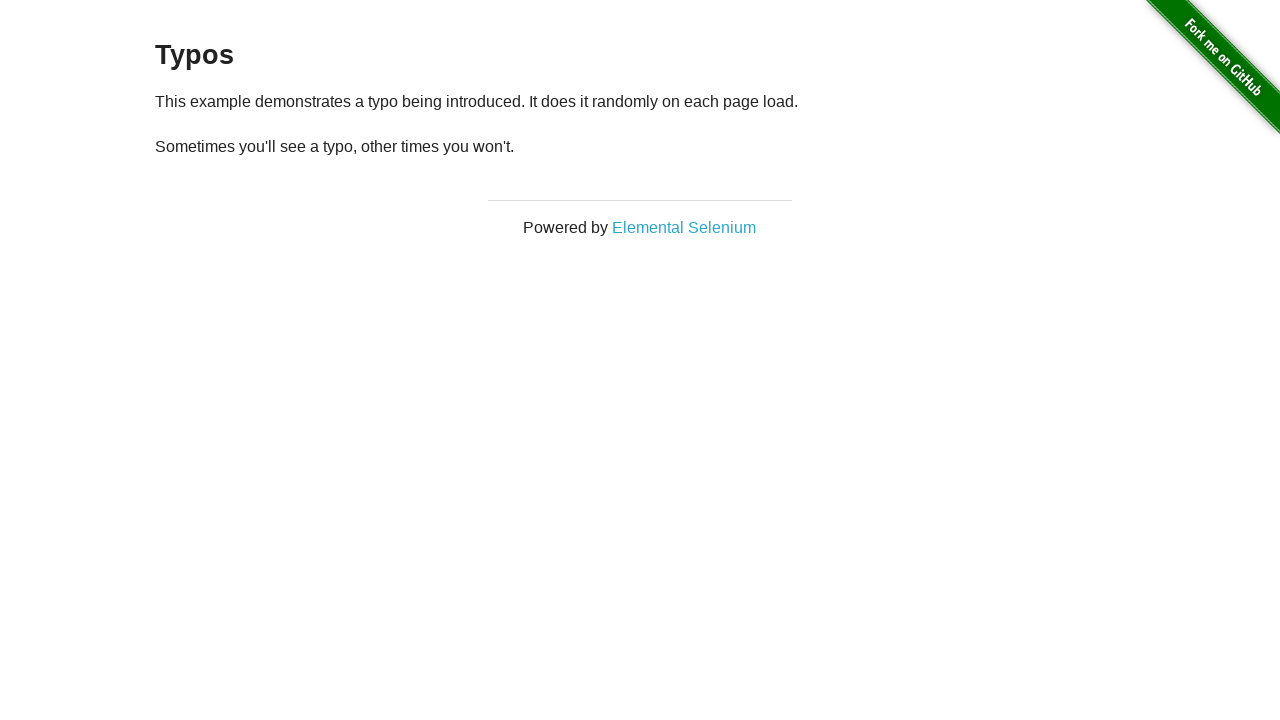